Tests the passenger selection functionality on SpiceJet flight booking page by clicking the Passengers dropdown and incrementing the adult passenger count 3 times (from 1 to 4 adults).

Starting URL: https://www.spicejet.com/

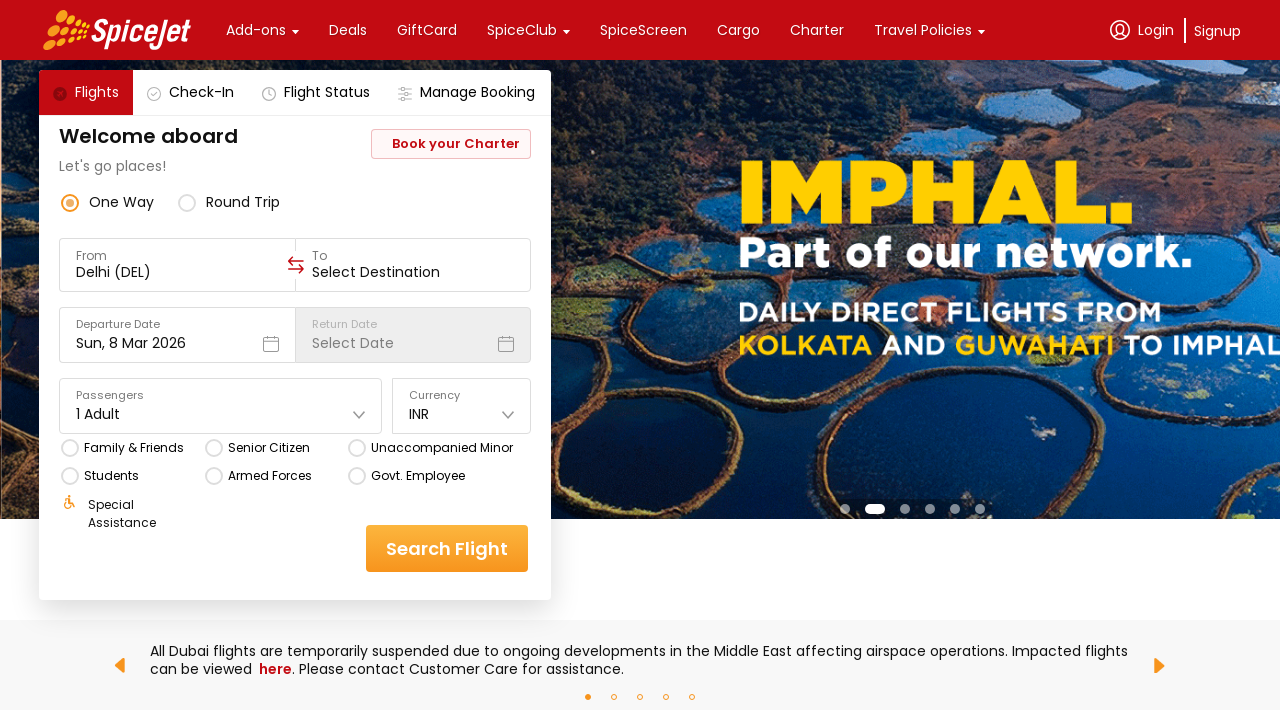

Clicked on Passengers dropdown to open it at (221, 396) on xpath=//div[text()='Passengers']
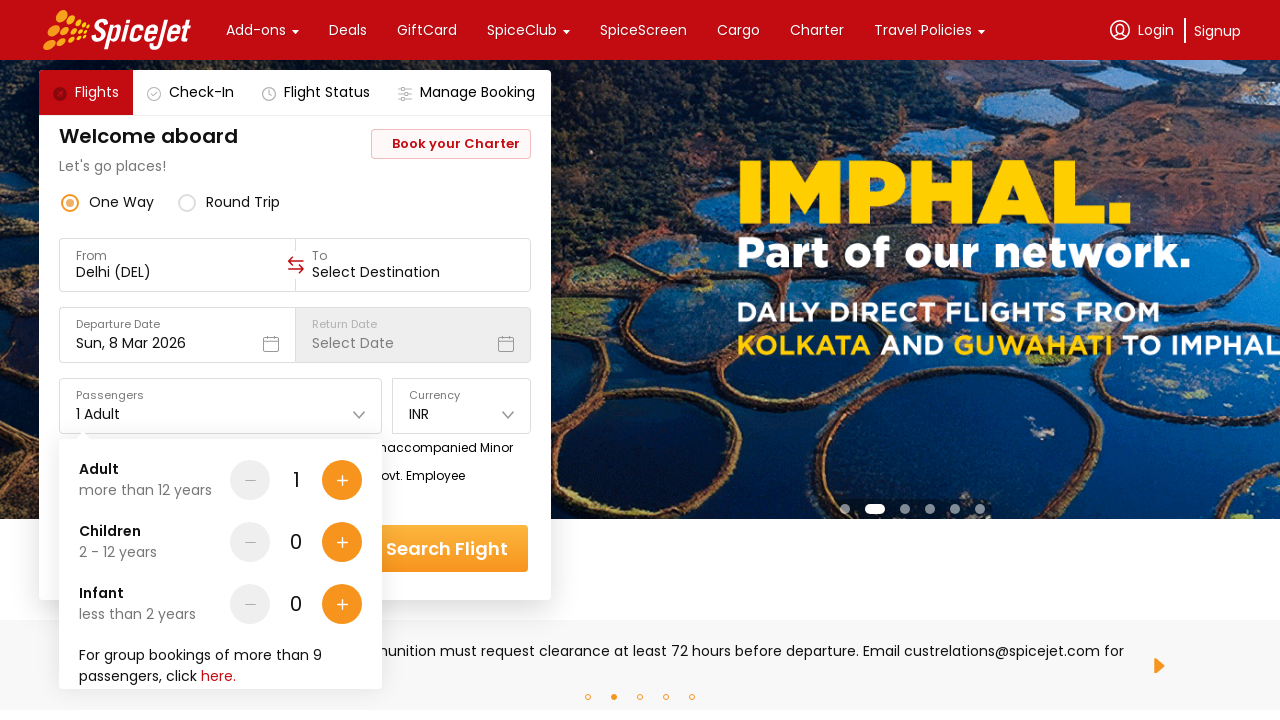

Incremented adult passenger count (iteration 1 of 3) at (342, 480) on xpath=//div[@data-testid='Adult-testID-plus-one-cta']
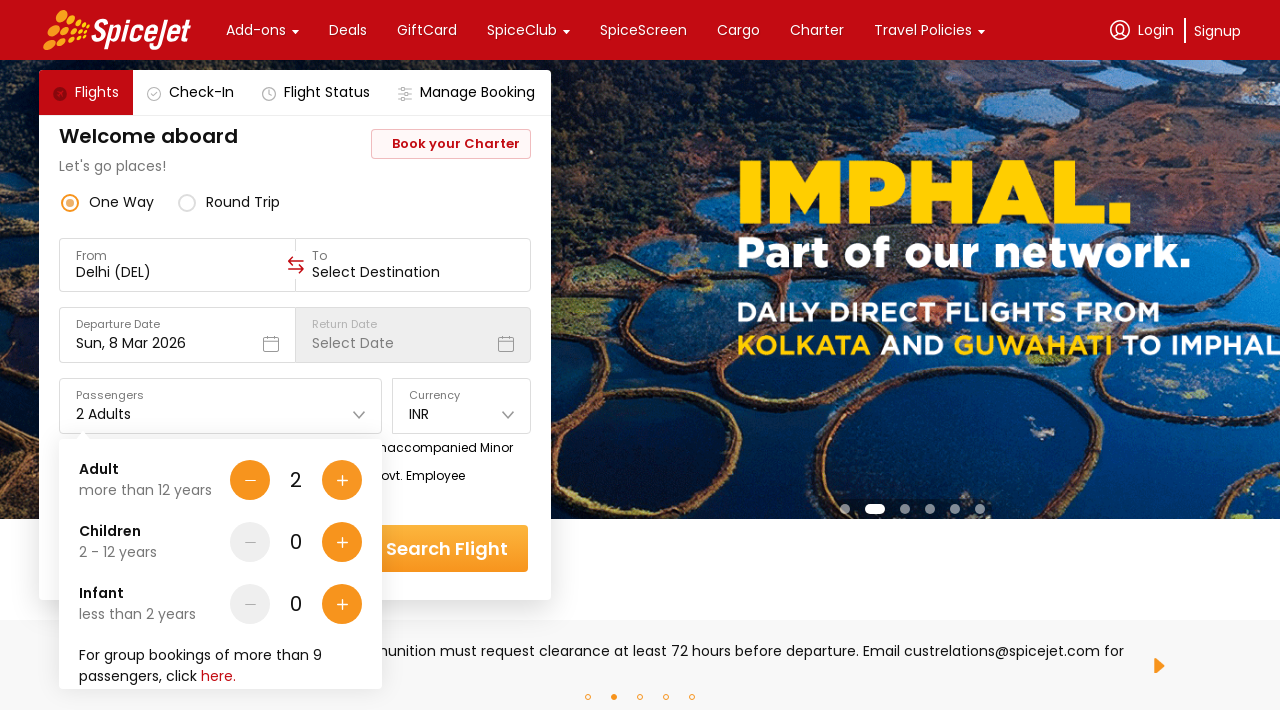

Incremented adult passenger count (iteration 2 of 3) at (342, 480) on xpath=//div[@data-testid='Adult-testID-plus-one-cta']
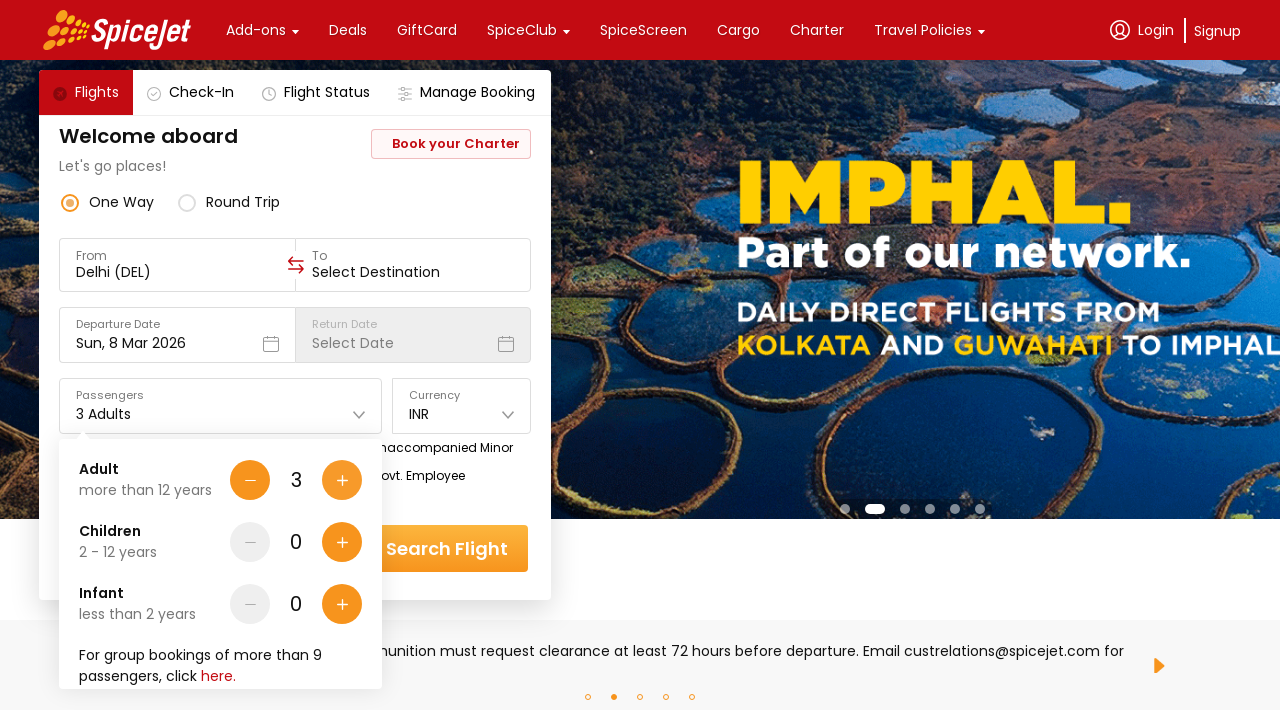

Incremented adult passenger count (iteration 3 of 3) at (342, 480) on xpath=//div[@data-testid='Adult-testID-plus-one-cta']
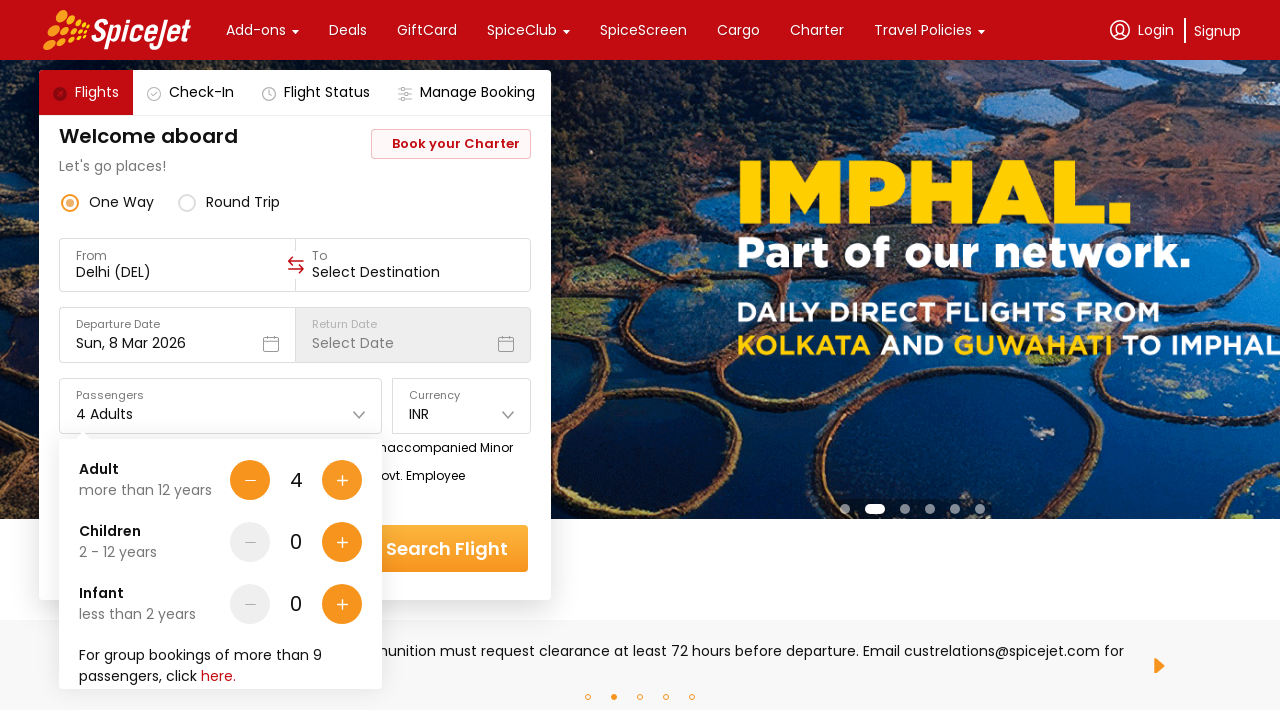

Waited 500ms for UI to update after passenger count changes
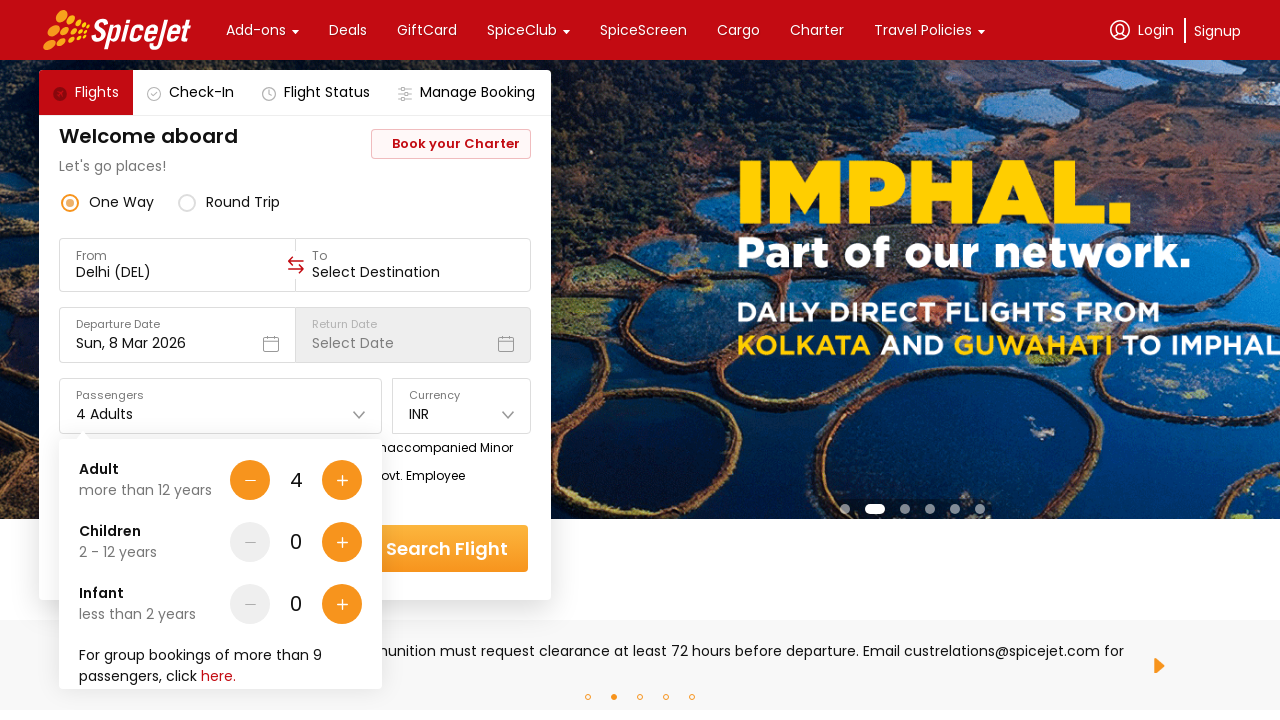

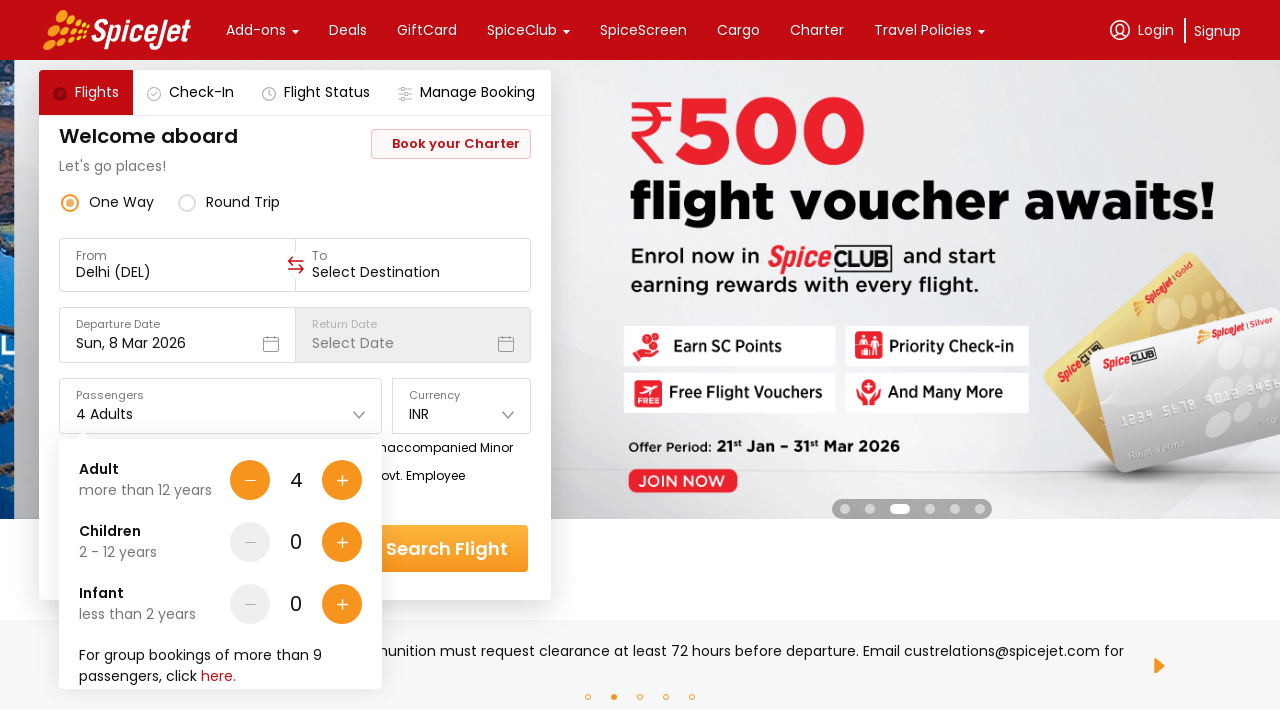